Tests alert handling by triggering an alert dialog and accepting it

Starting URL: https://testautomationpractice.blogspot.com/

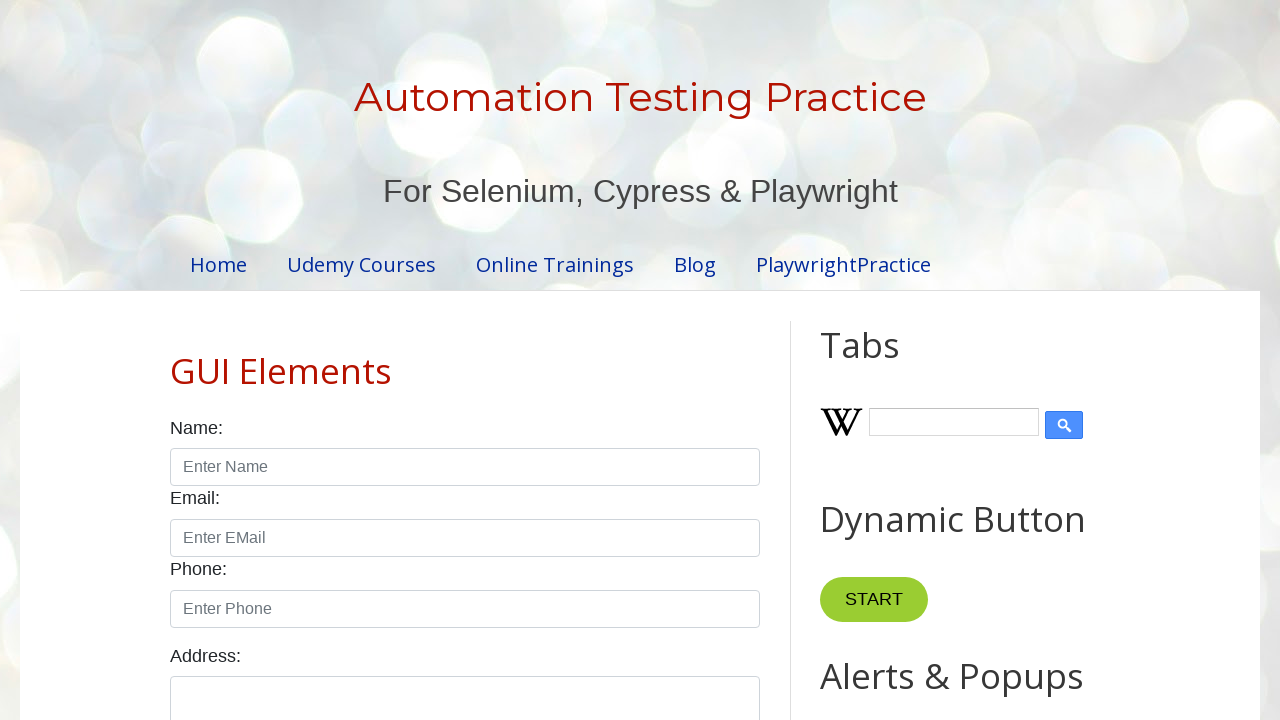

Clicked button to trigger alert dialog at (888, 361) on xpath=//button[@onclick='myFunctionAlert()']
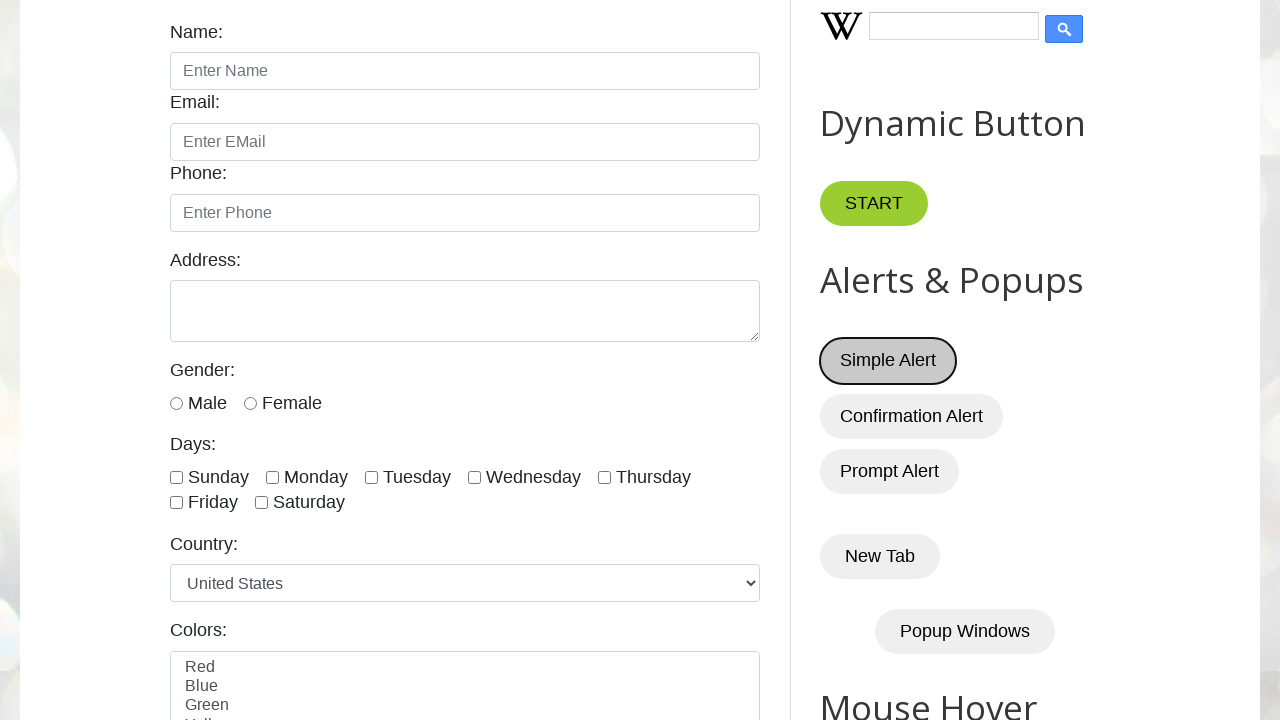

Set up dialog handler to accept alerts
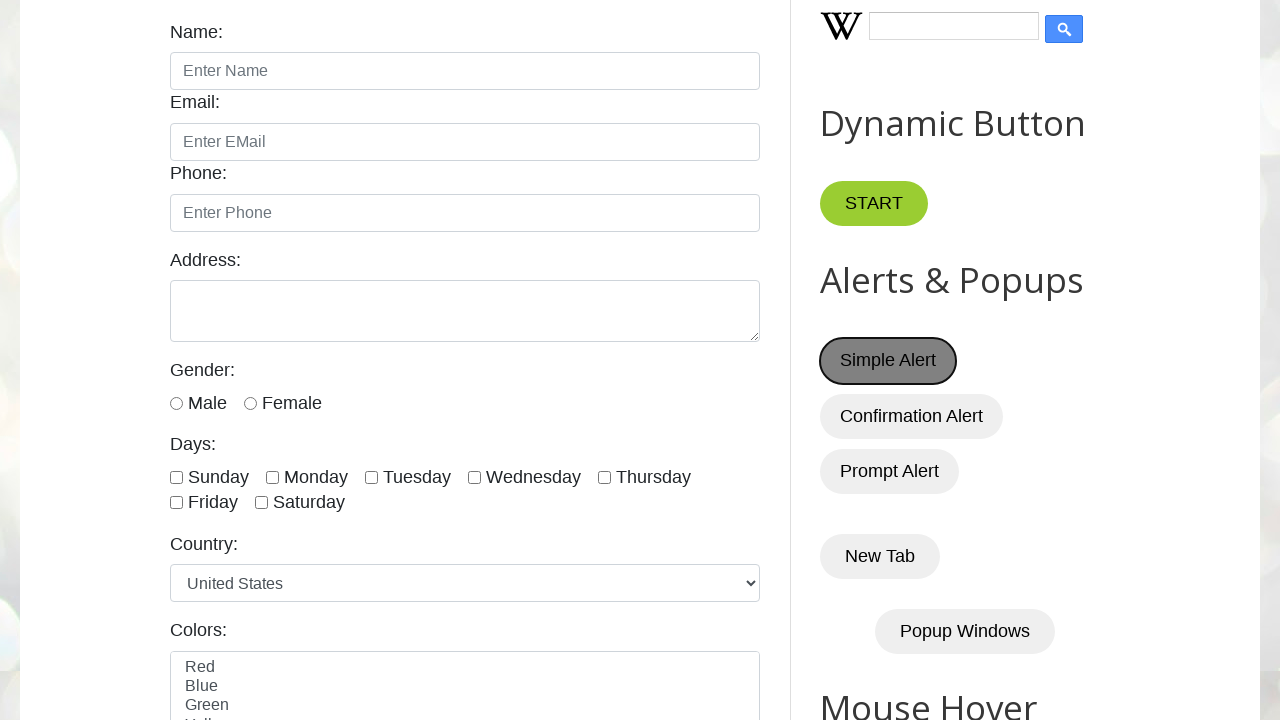

Clicked button to trigger alert and accepted it at (888, 361) on xpath=//button[@onclick='myFunctionAlert()']
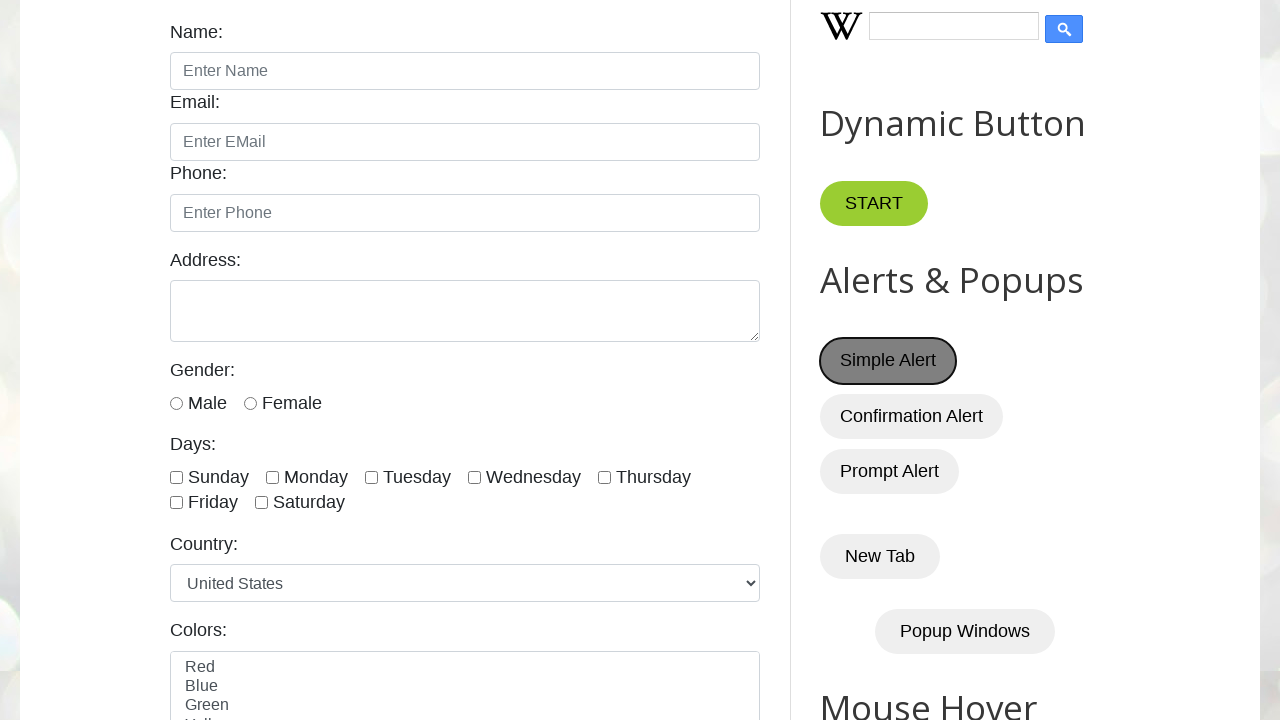

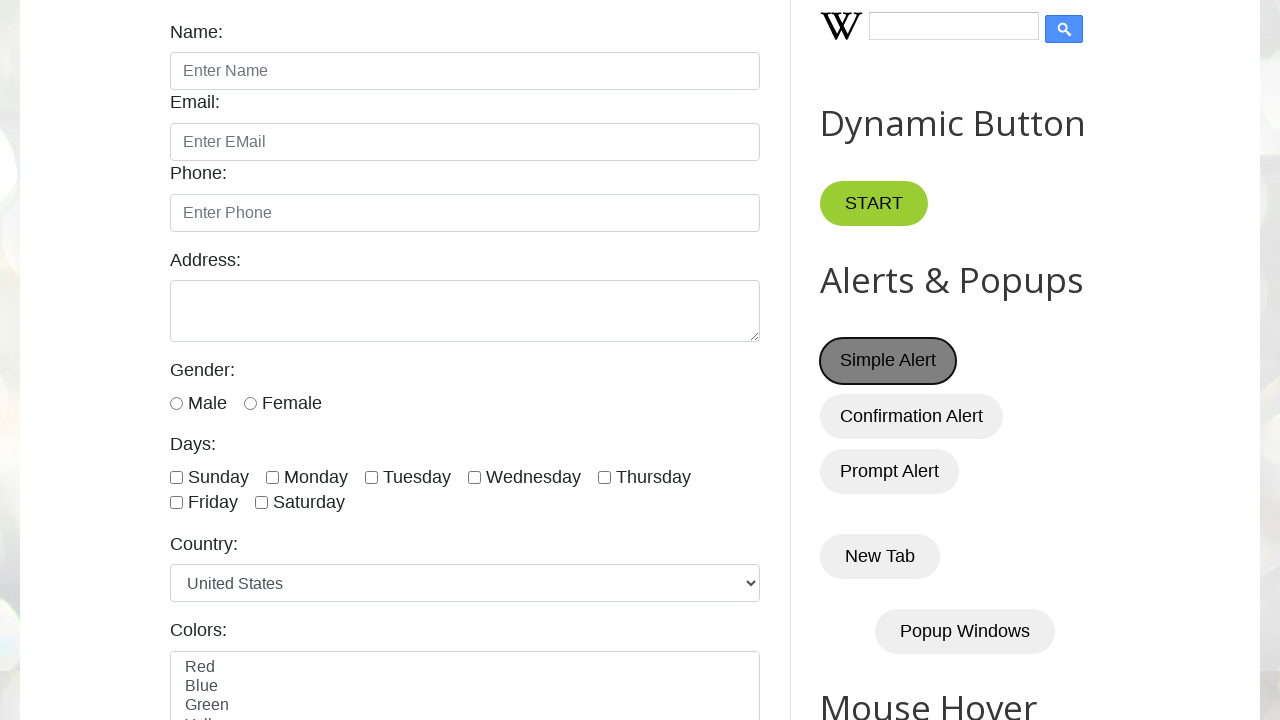